Tests hovering over language options by moving mouse over the language selector

Starting URL: https://chaldal.com/

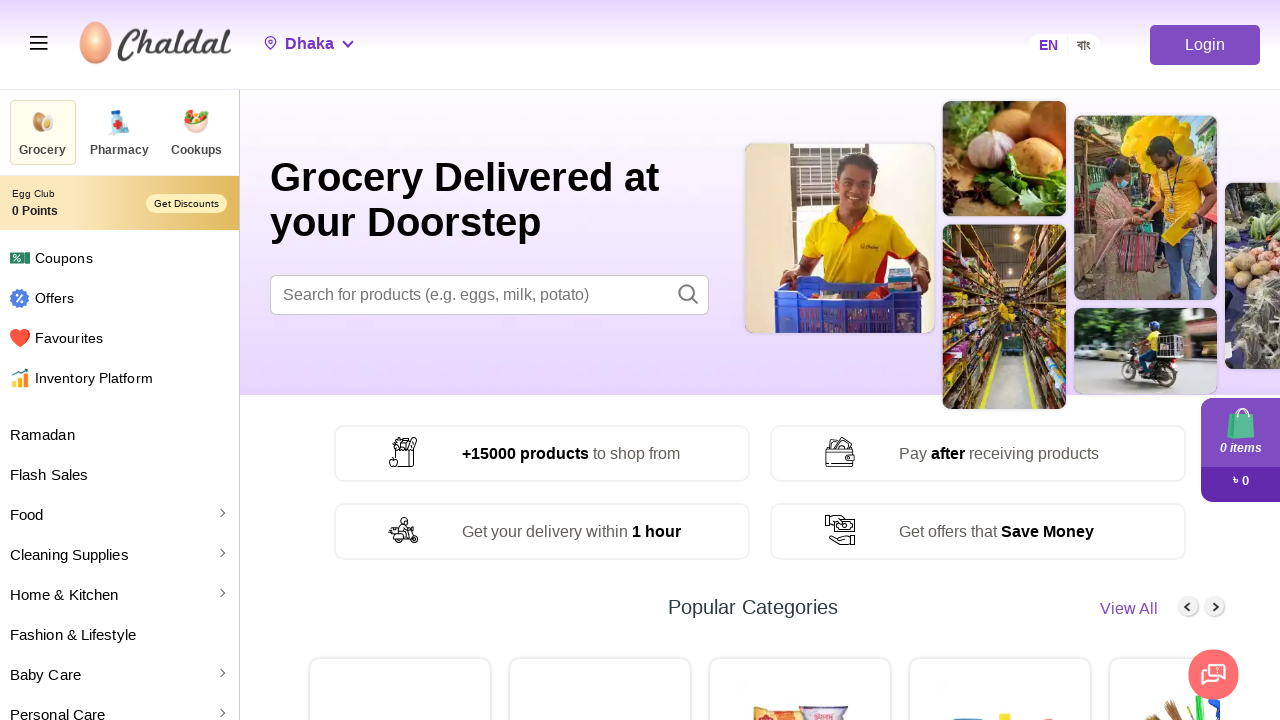

Located language selector element with Bengali text
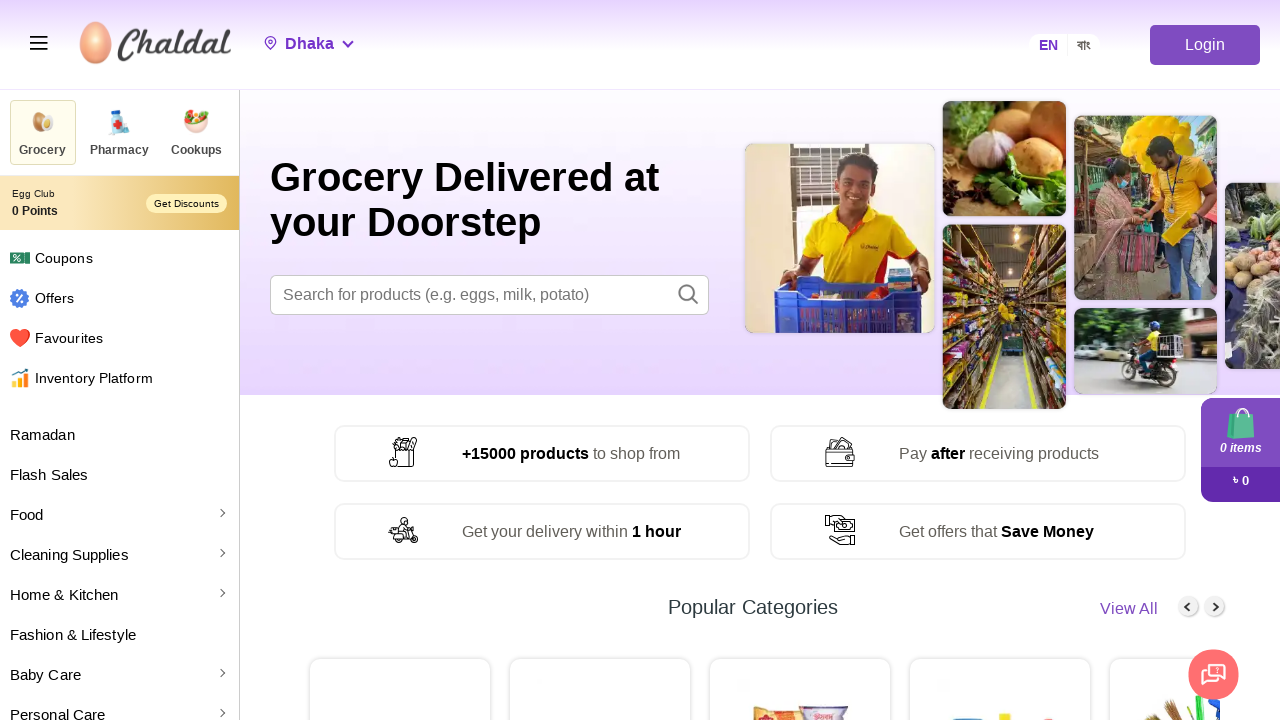

Hovered over language selector at (1077, 44) on p:has-text('বাং')
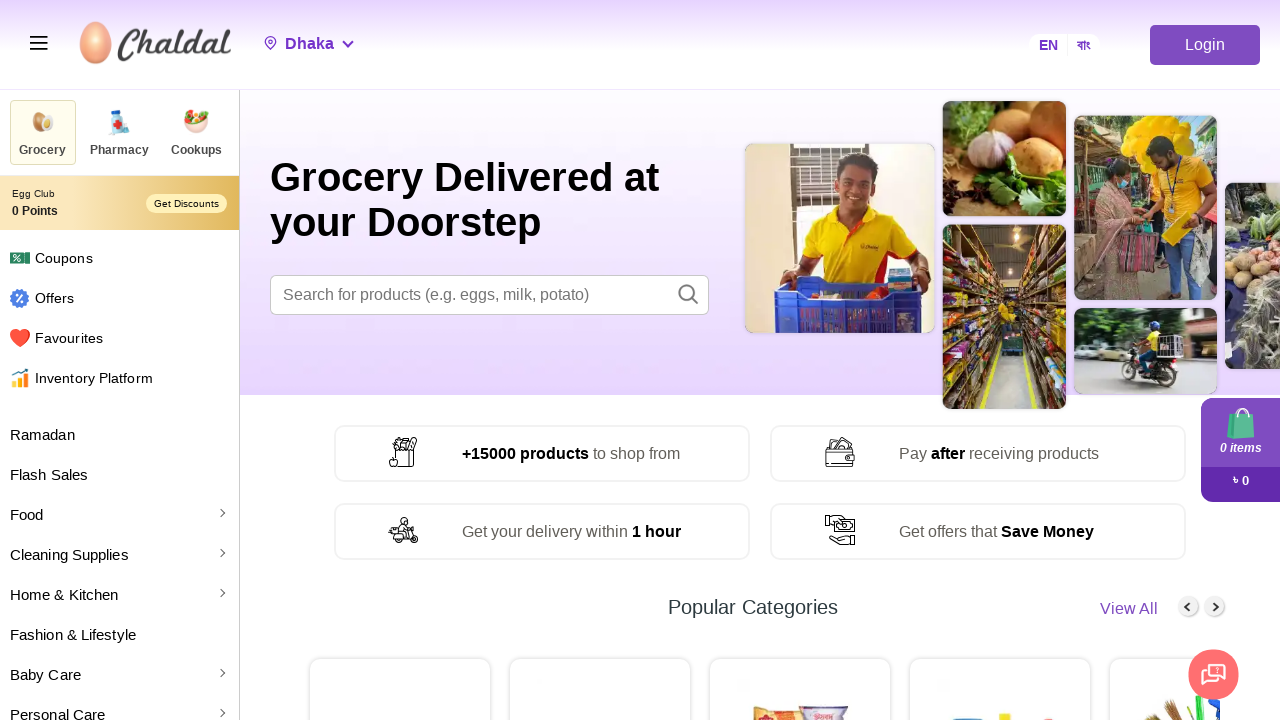

Waited 3 seconds to observe hover effect on language options
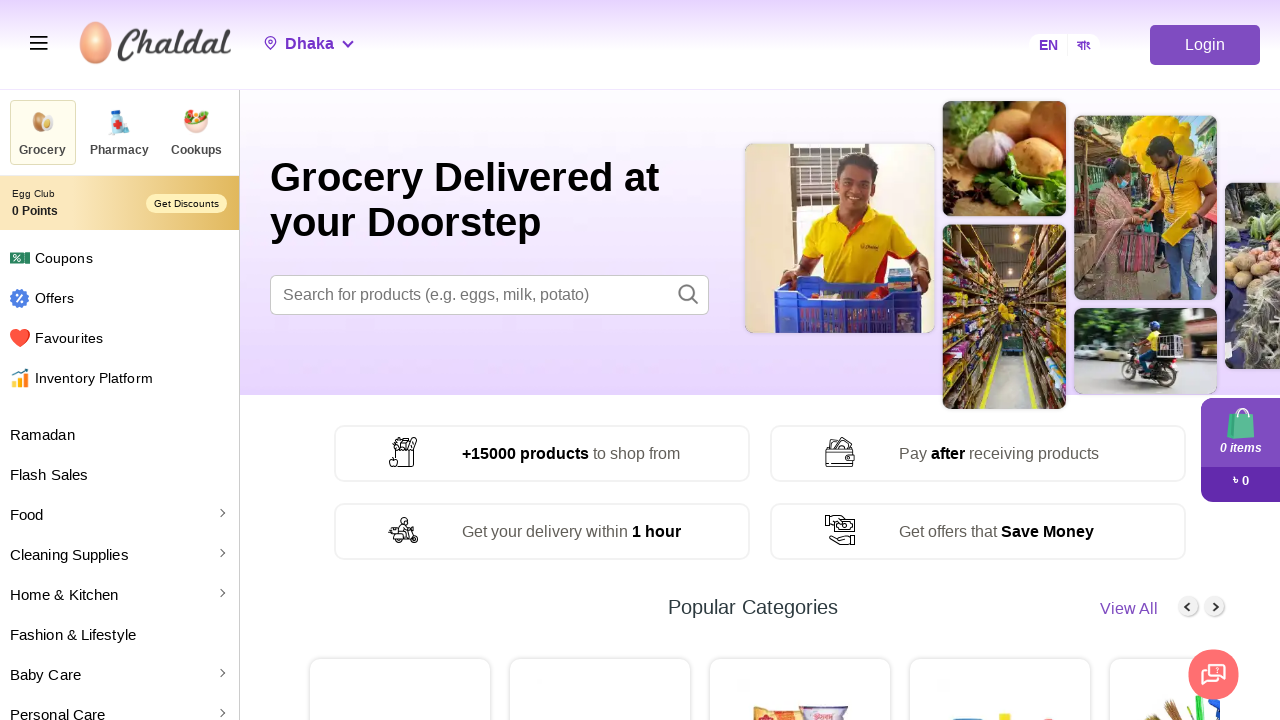

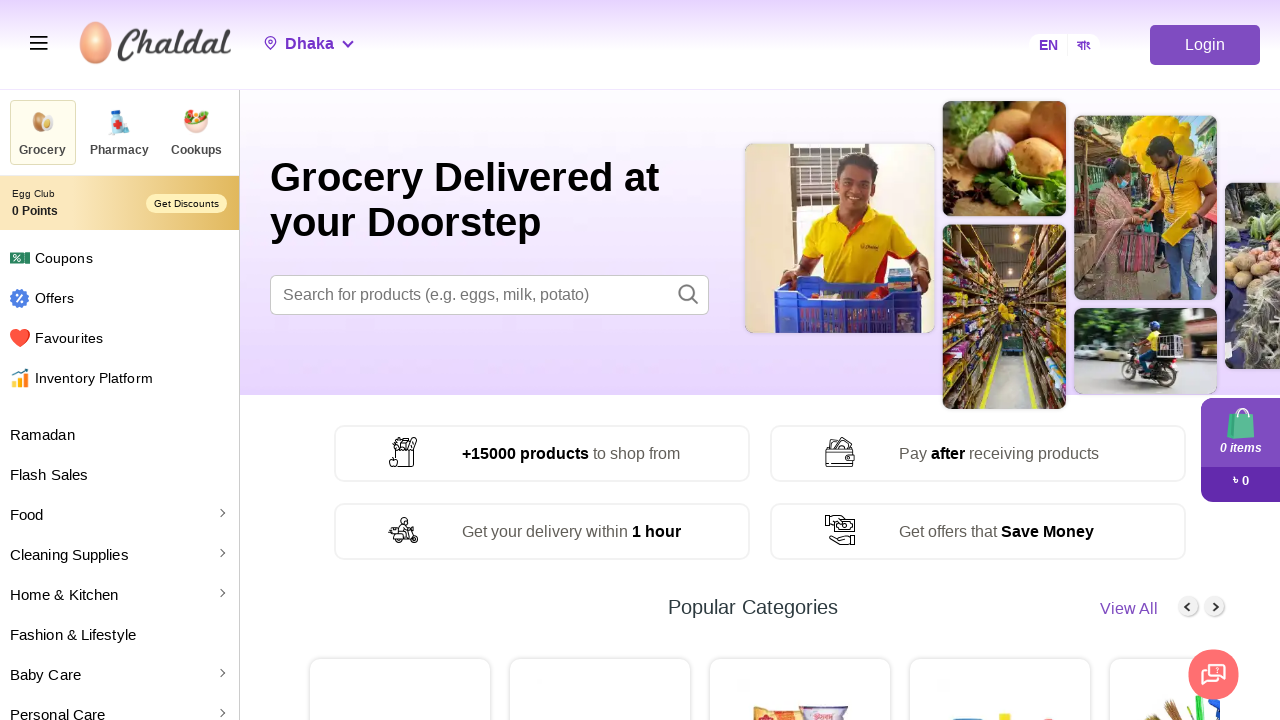